Navigates to a Selenium course content page and waits for it to load fully, then takes a screenshot to verify the page rendered correctly.

Starting URL: http://greenstech.in/selenium-course-content.html

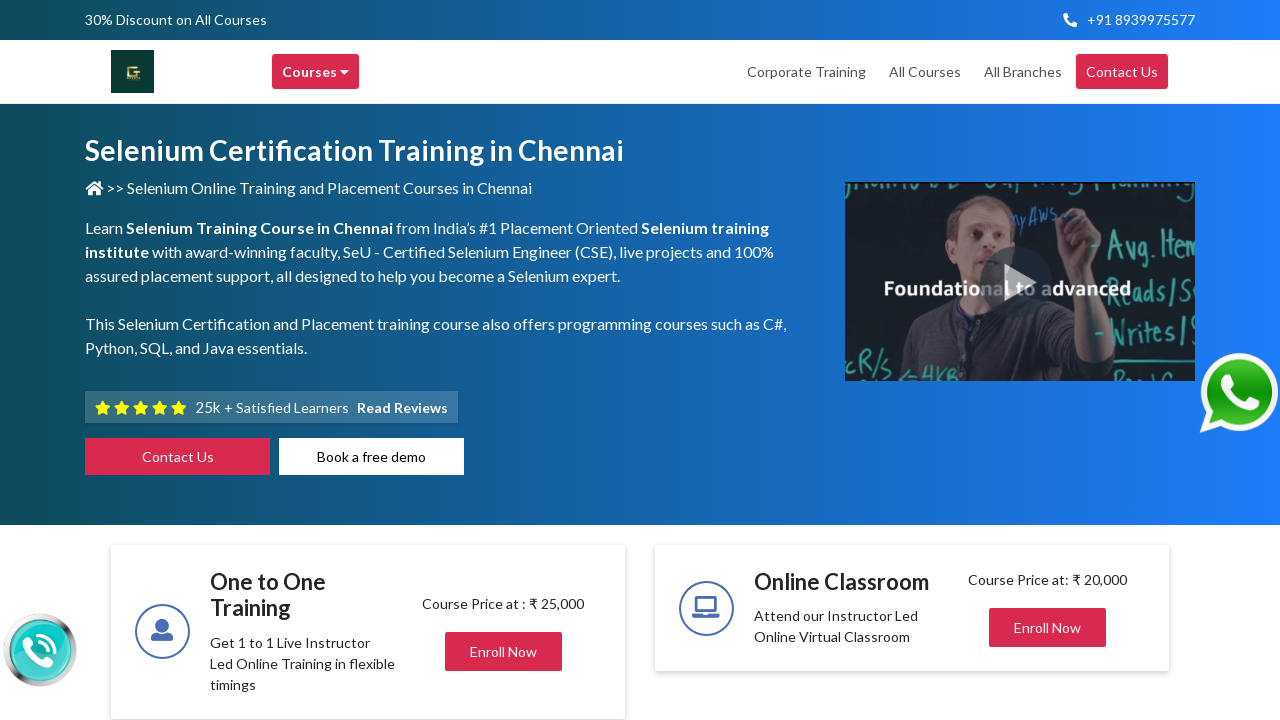

Set viewport size to 1920x1080
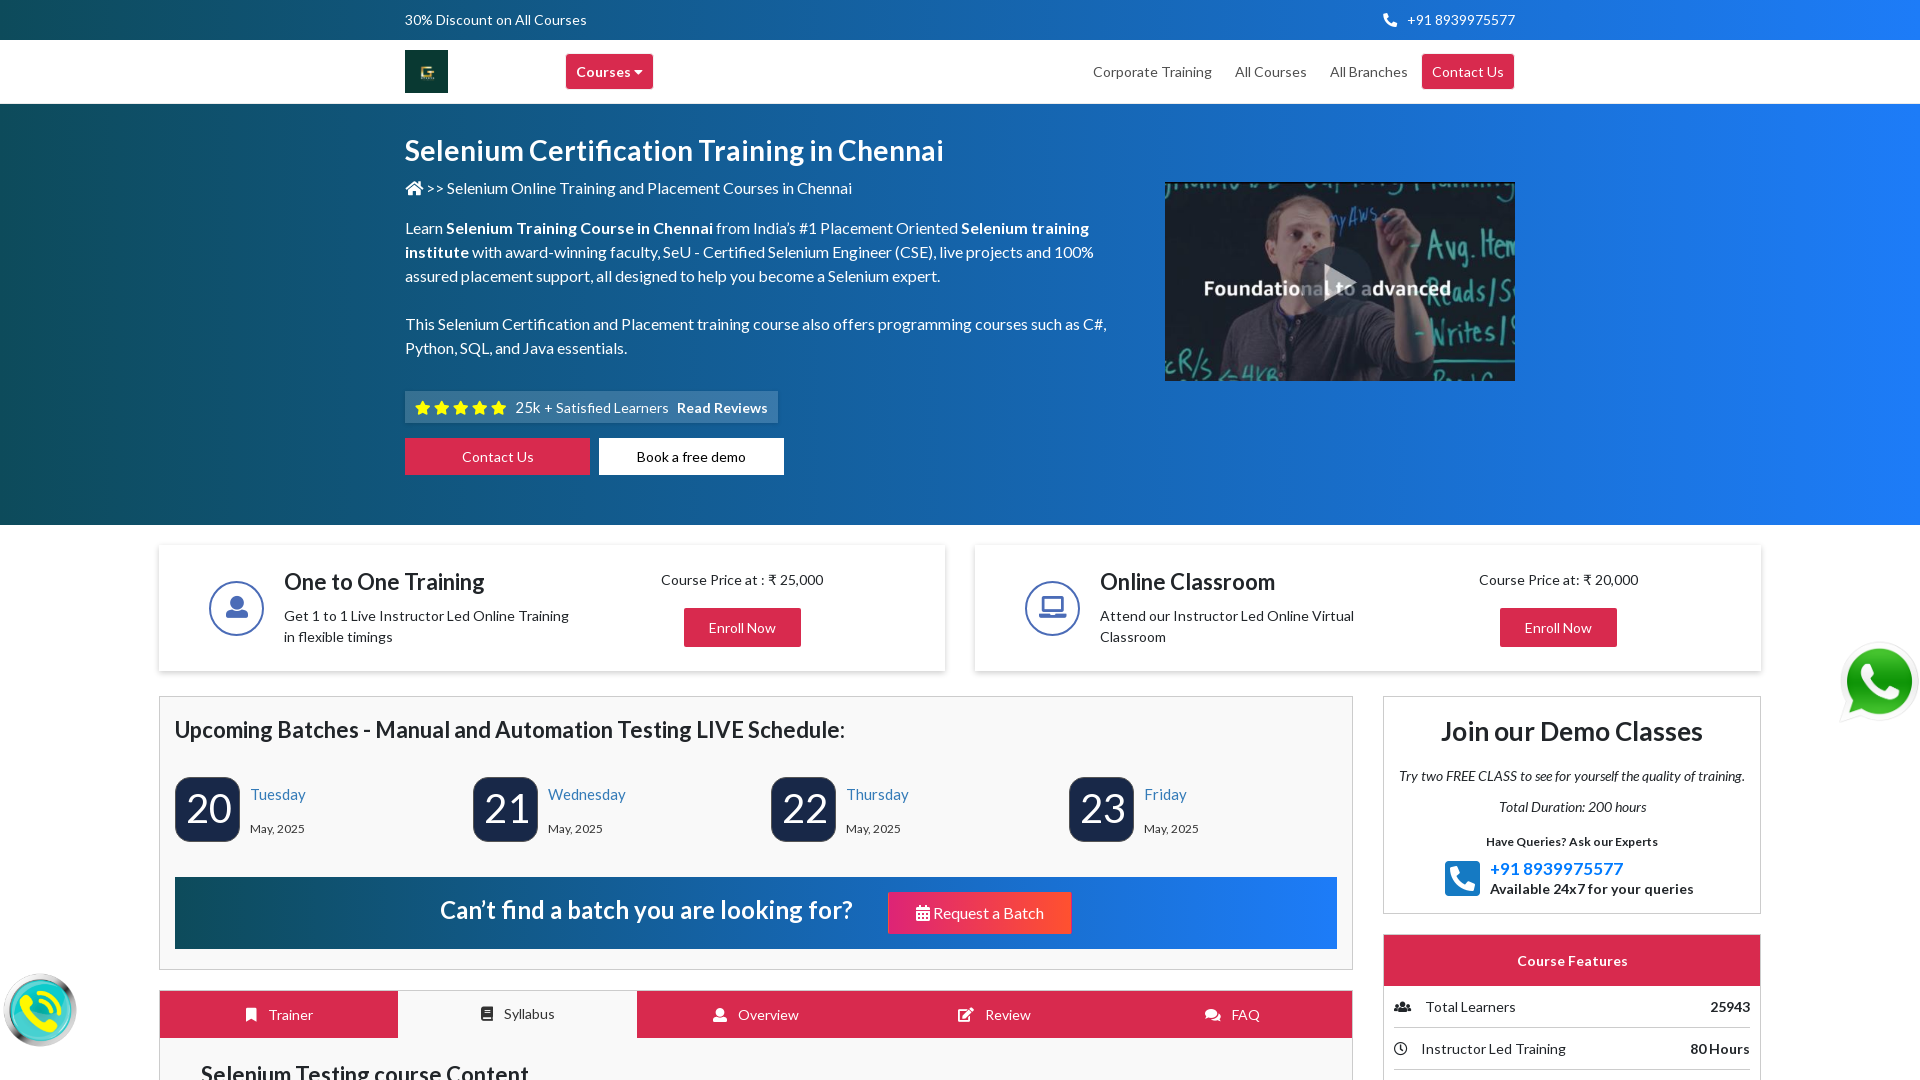

Page fully loaded - network idle state reached
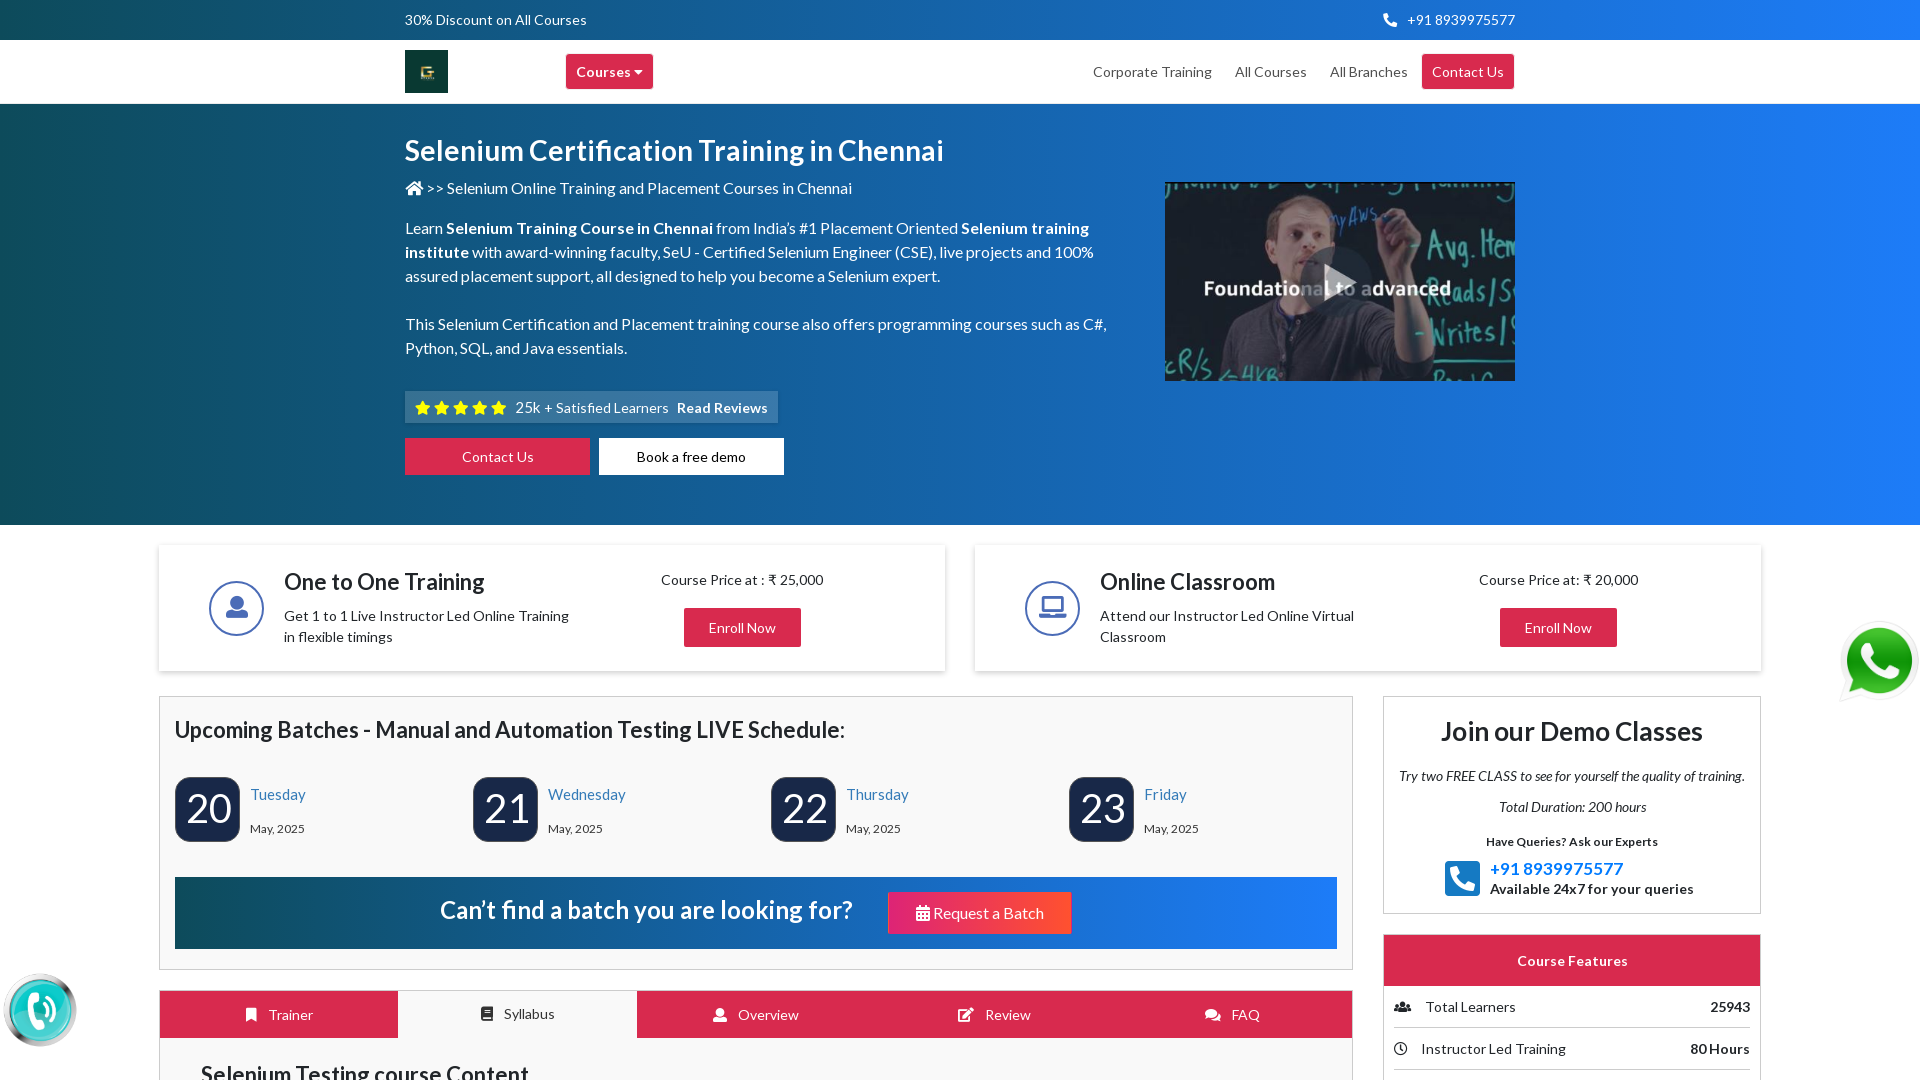

Captured final screenshot to verify page rendered correctly
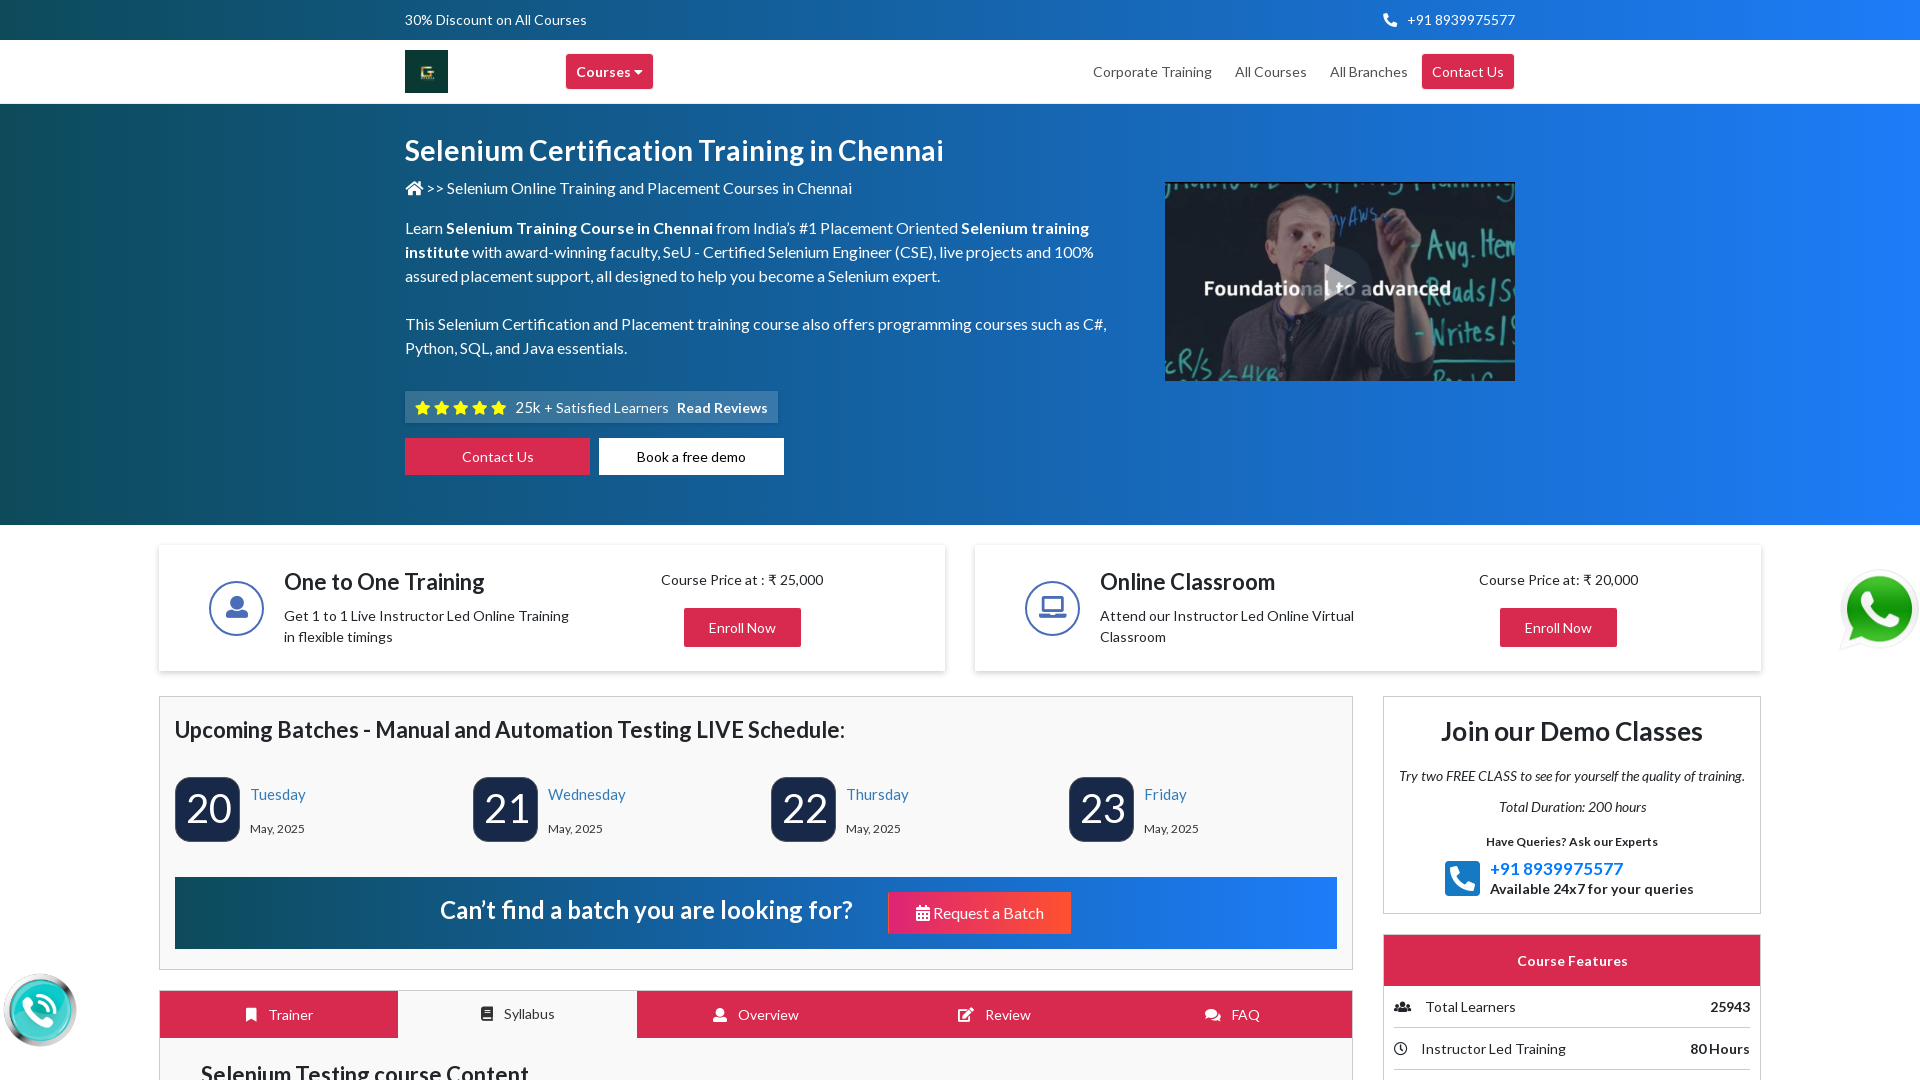

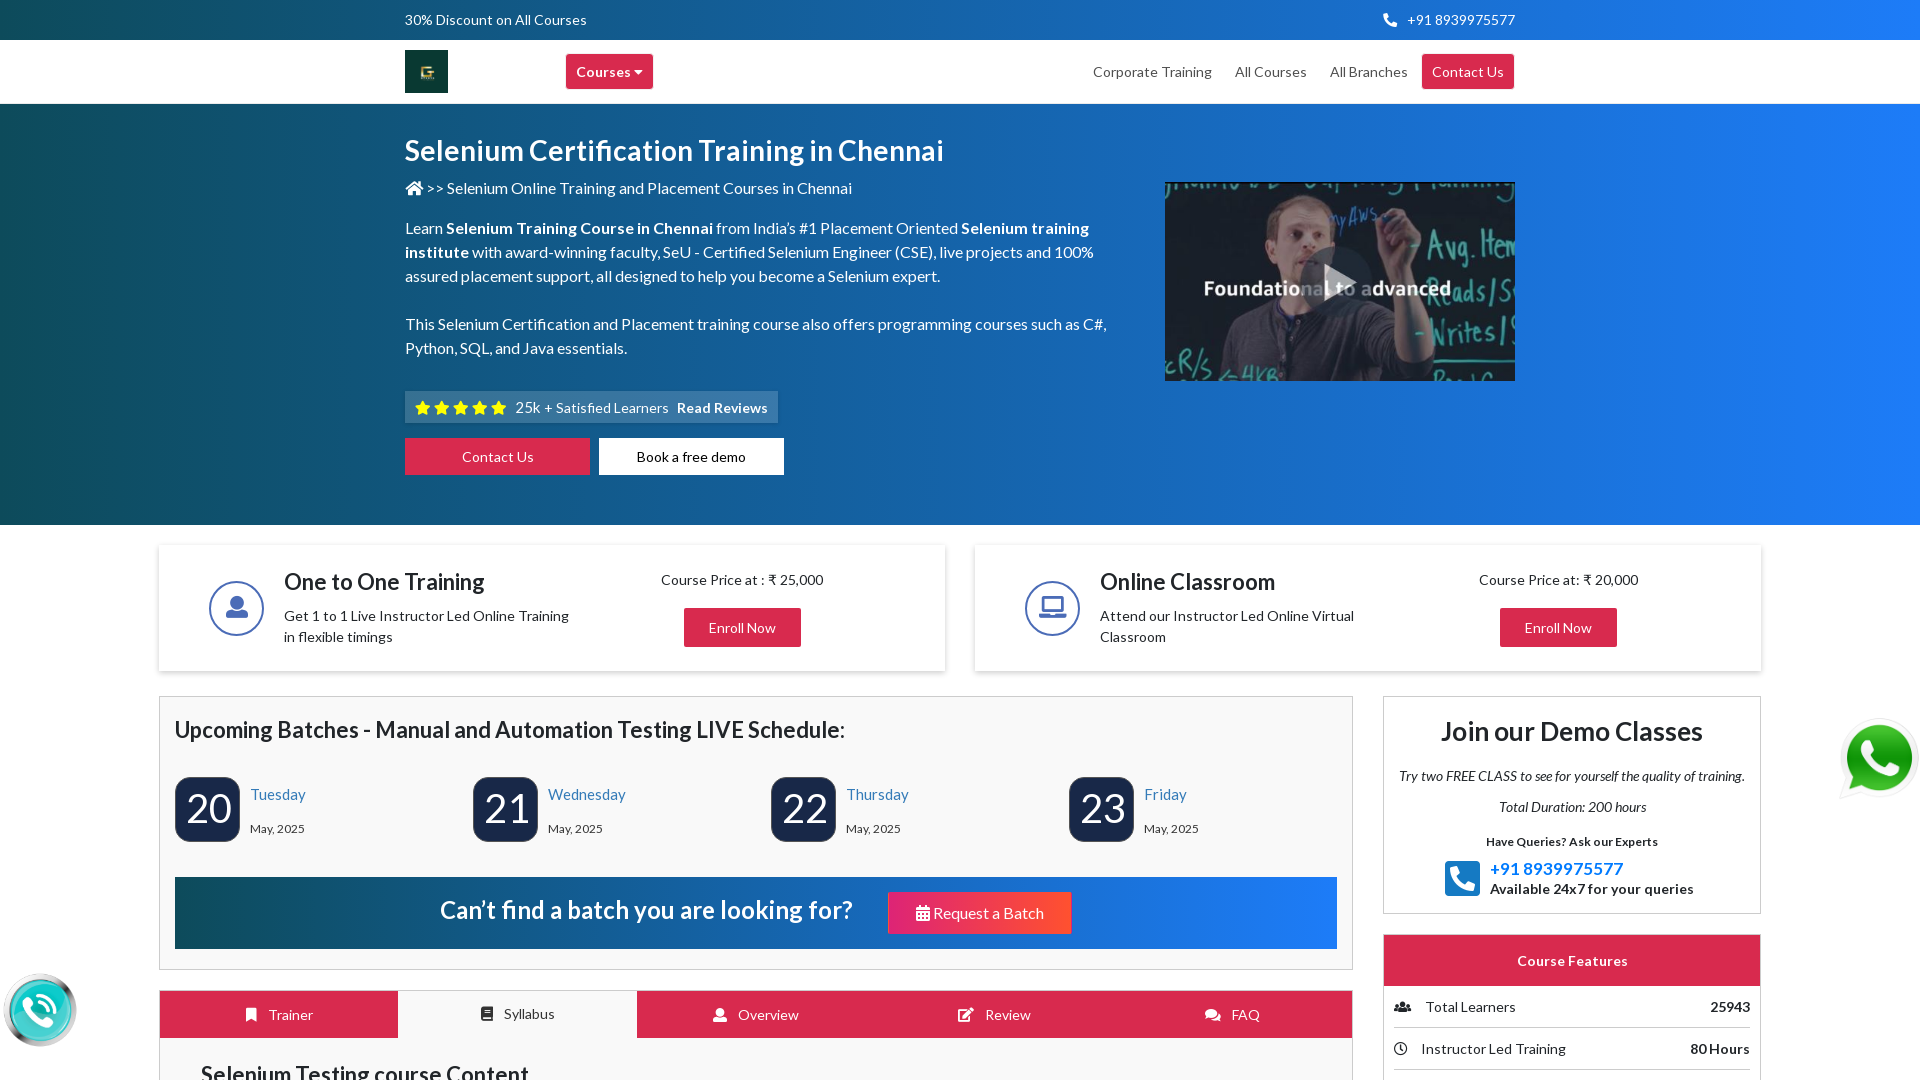